Tests clicking the YouTube social media icon on the login page

Starting URL: https://opensource-demo.orangehrmlive.com/web/index.php/auth/login

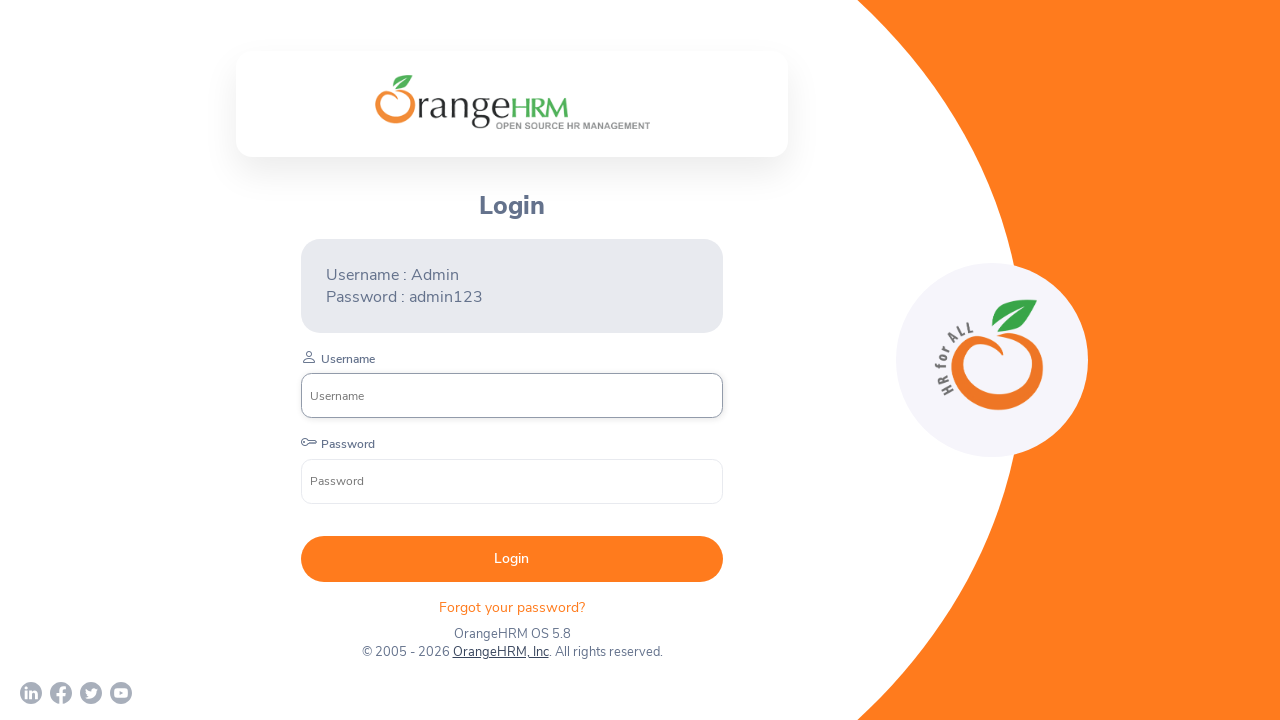

Waited for social media icon links to load
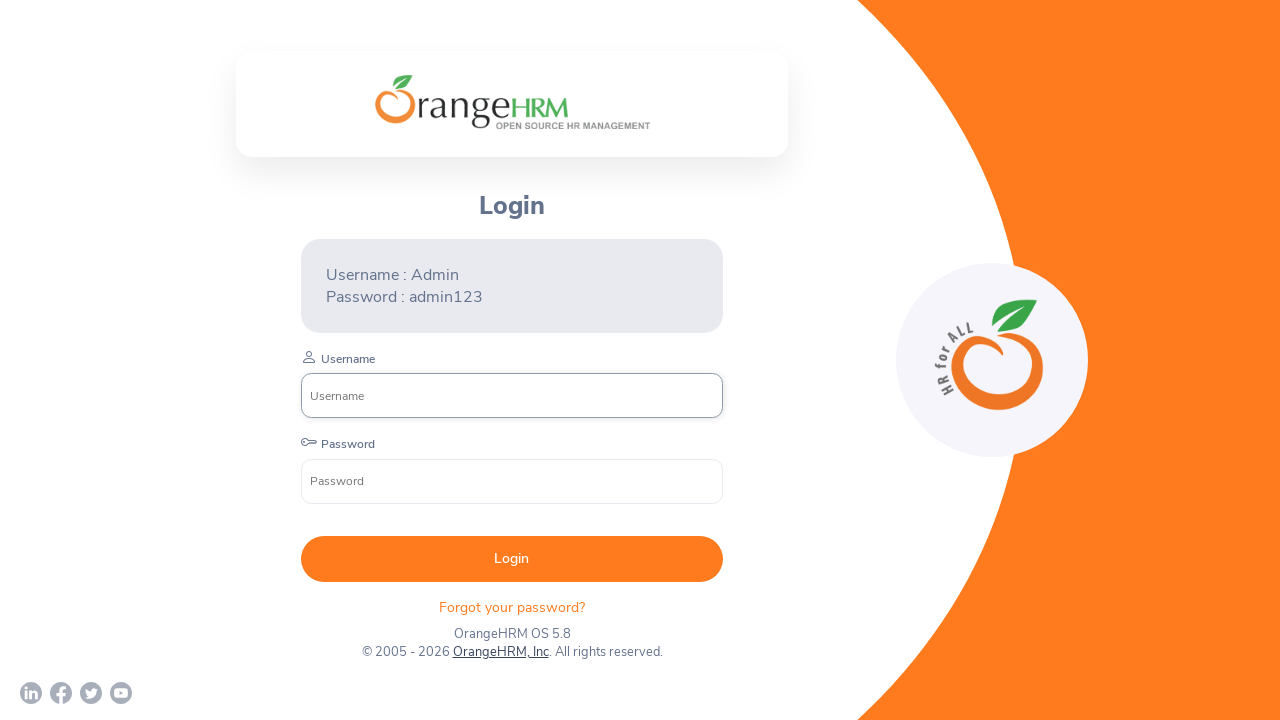

Located all anchor links on the login page
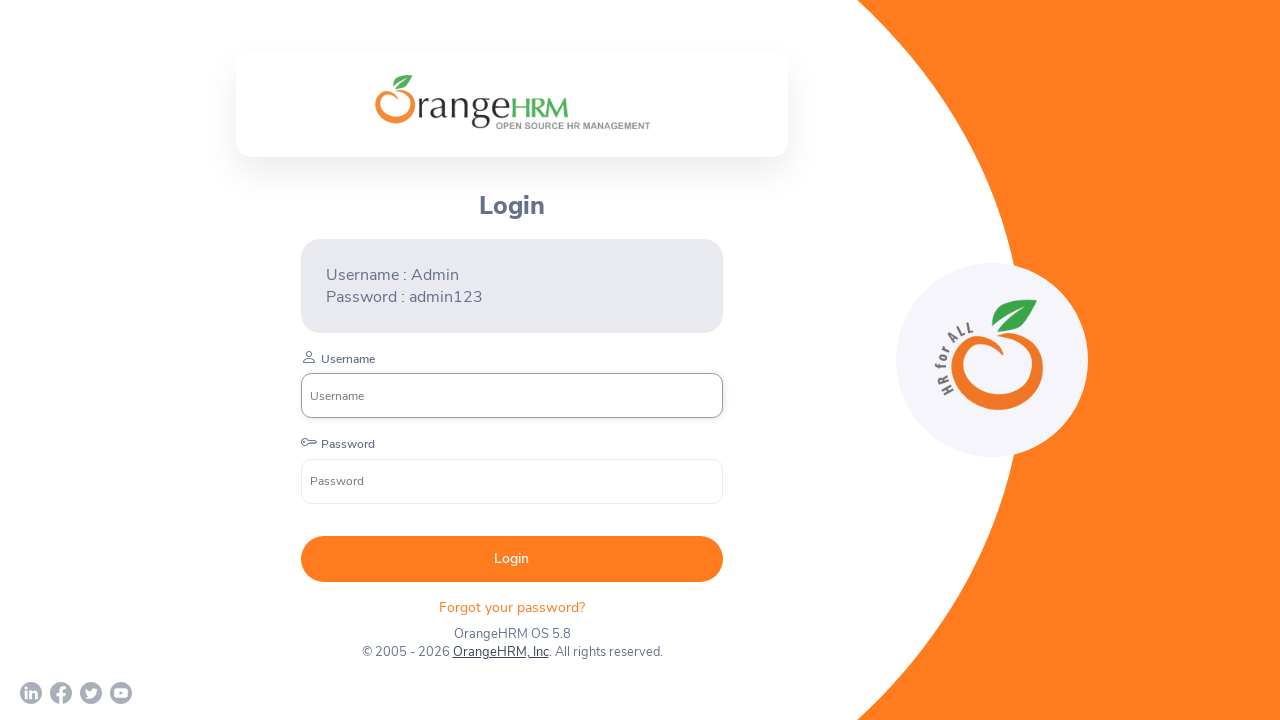

Clicked the YouTube social media icon (fourth link) at (121, 693) on a >> nth=3
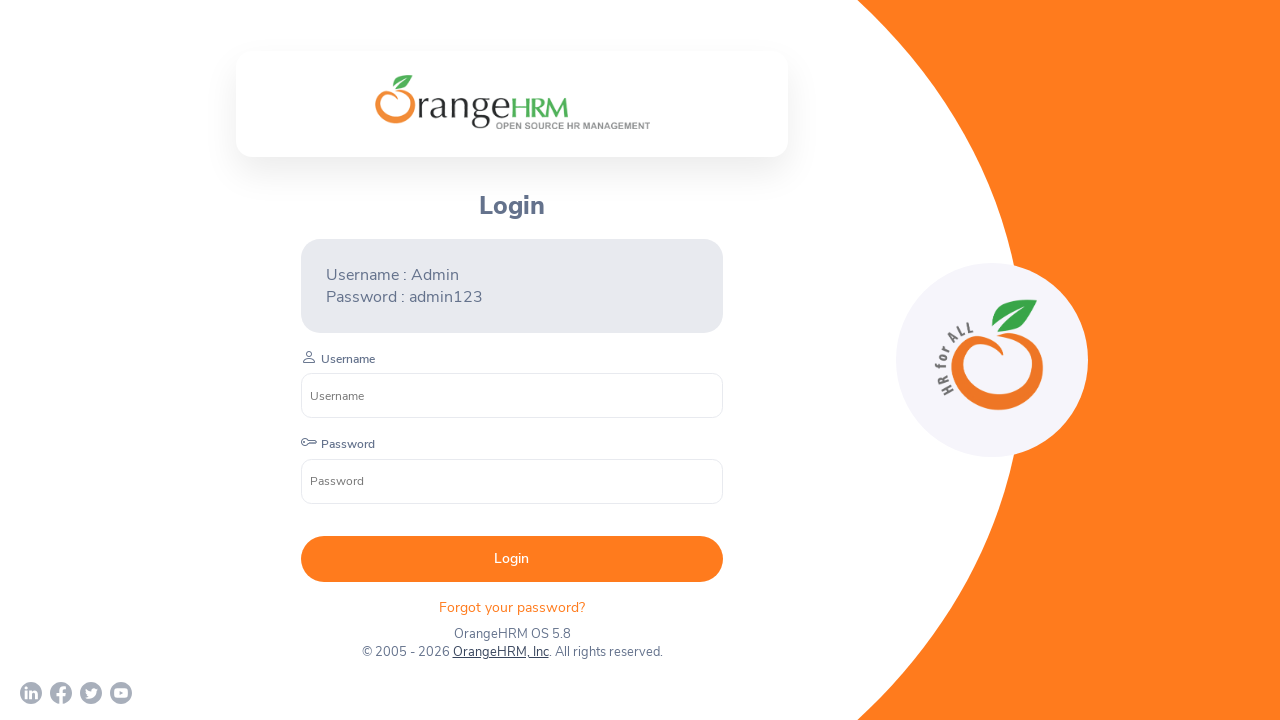

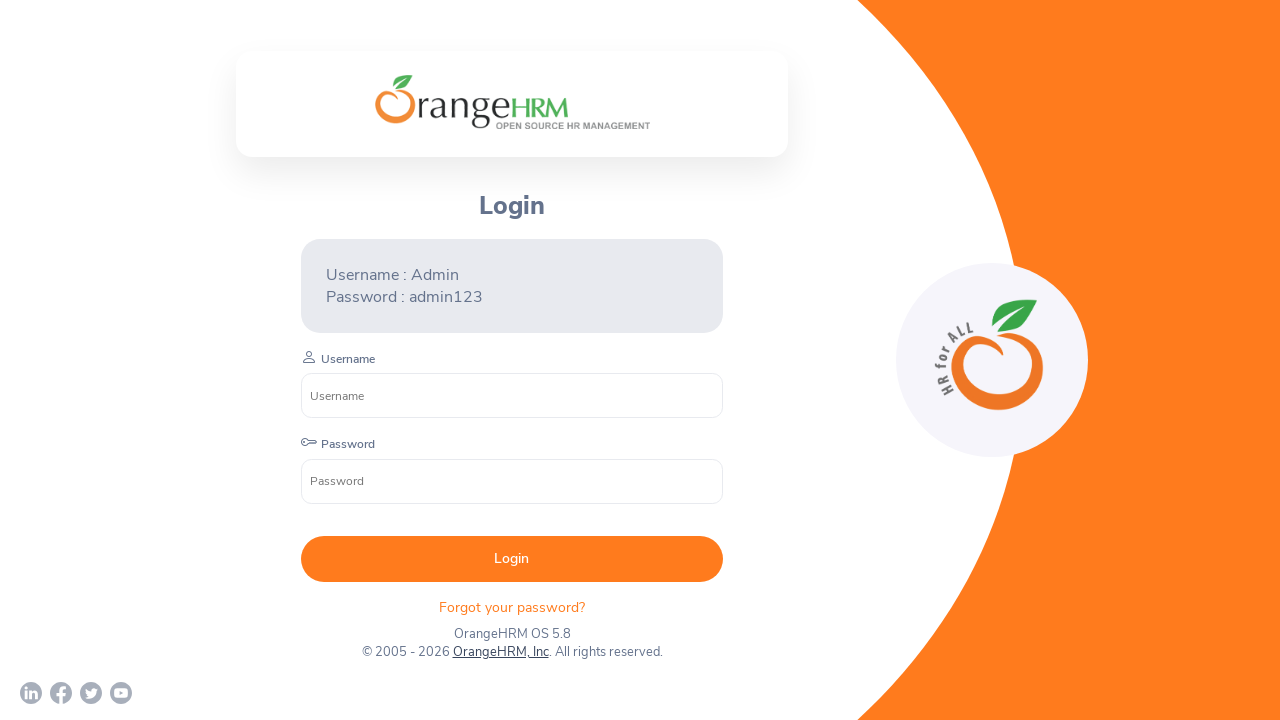